Tests successful registration by filling all required fields with valid data and verifying the Register button is displayed

Starting URL: https://www.sharelane.com/cgi-bin/register.py?page=2&zip_code=12345&first_name=&last_name=&email=&password1=&password2=

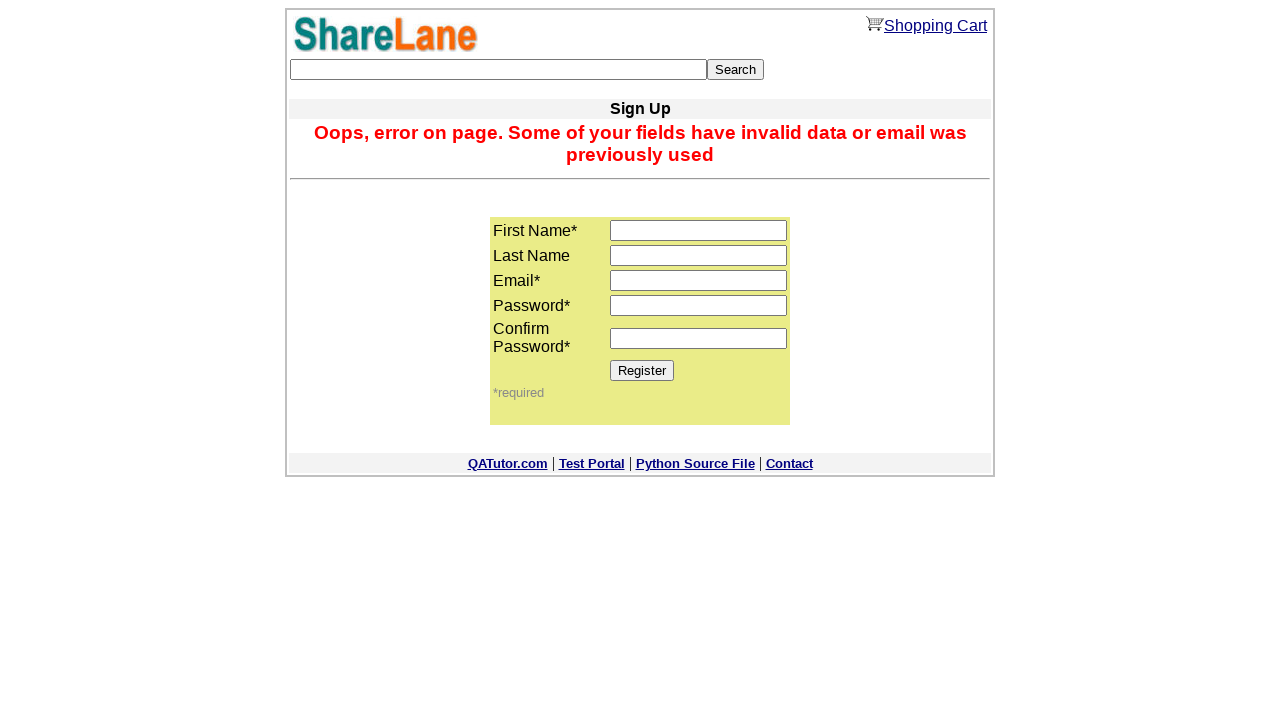

Filled first name field with 'Alexandra' on input[name='first_name']
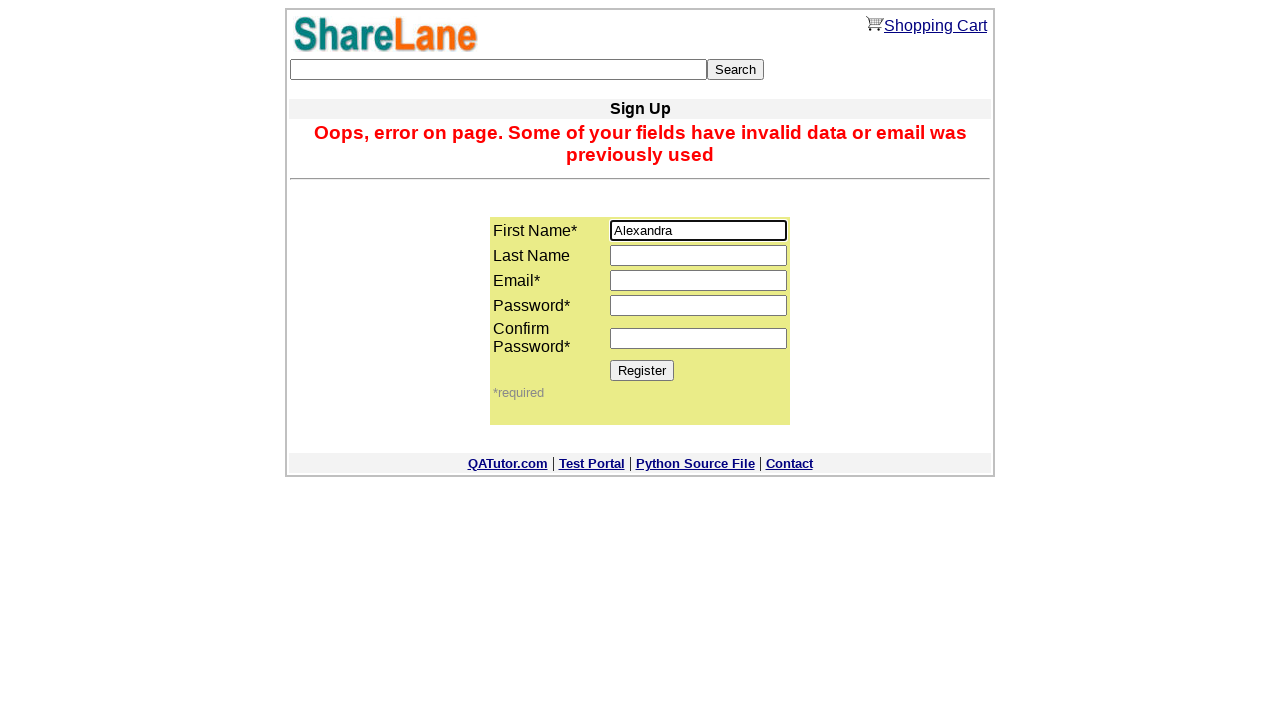

Filled last name field with 'Konvisar' on input[name='last_name']
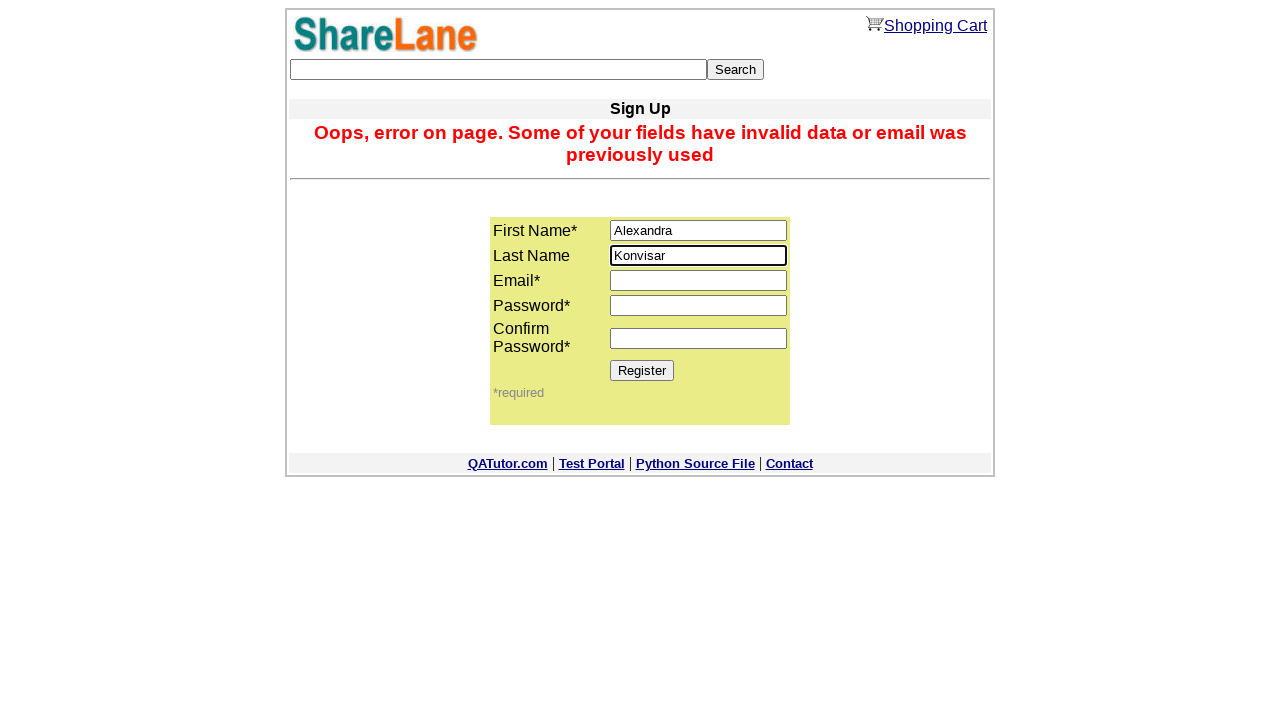

Filled email field with 'test@sharelane.com' on input[name='email']
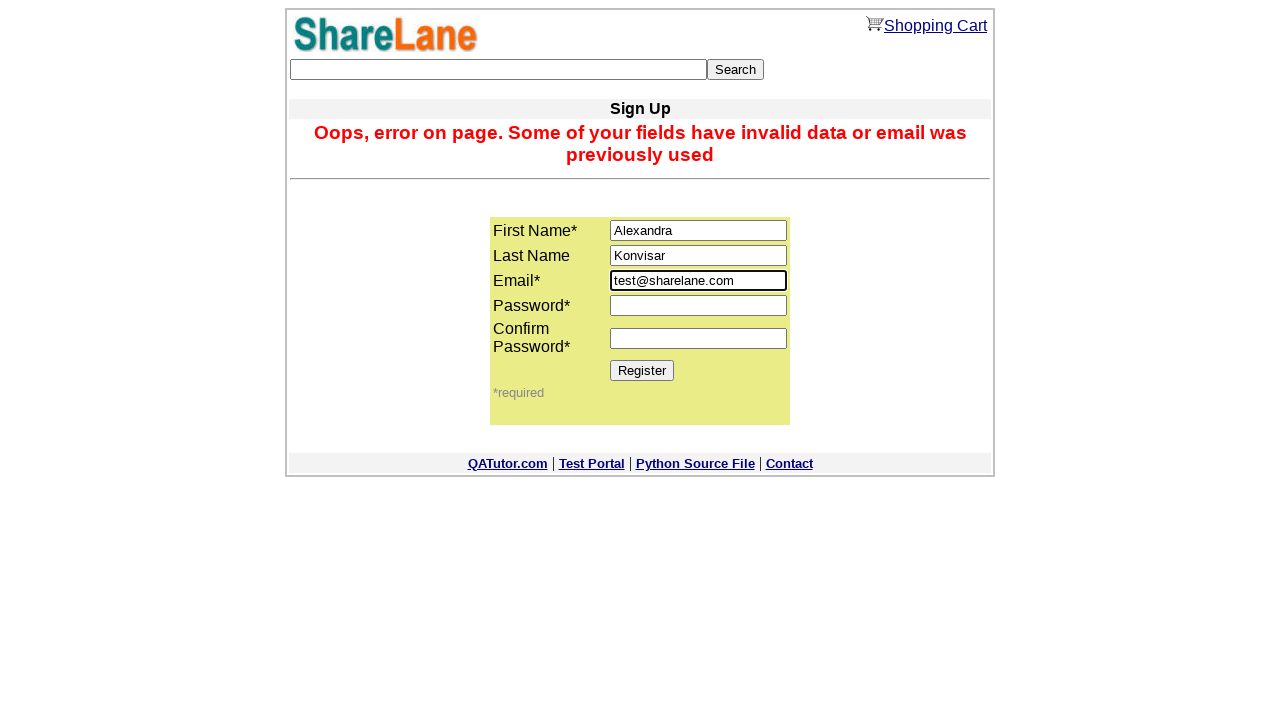

Filled password field with '1234567' on input[name='password1']
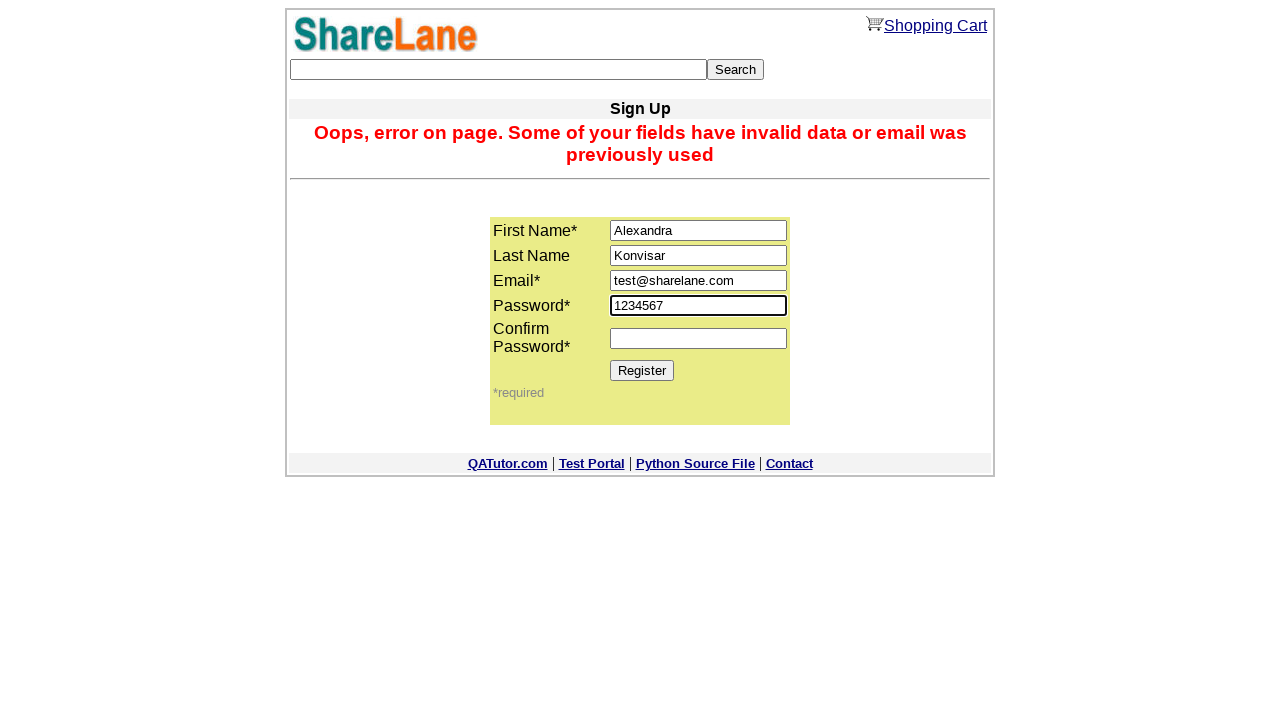

Filled password confirmation field with '1234567' on input[name='password2']
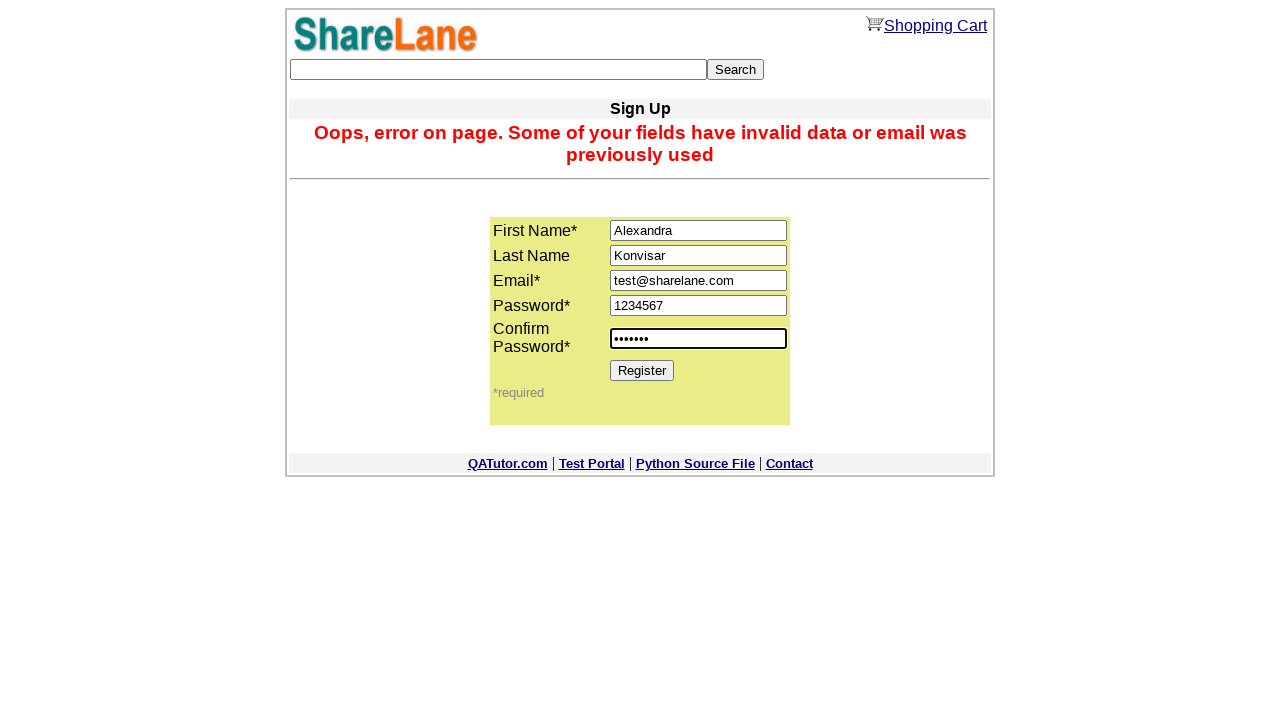

Register button is visible on the page
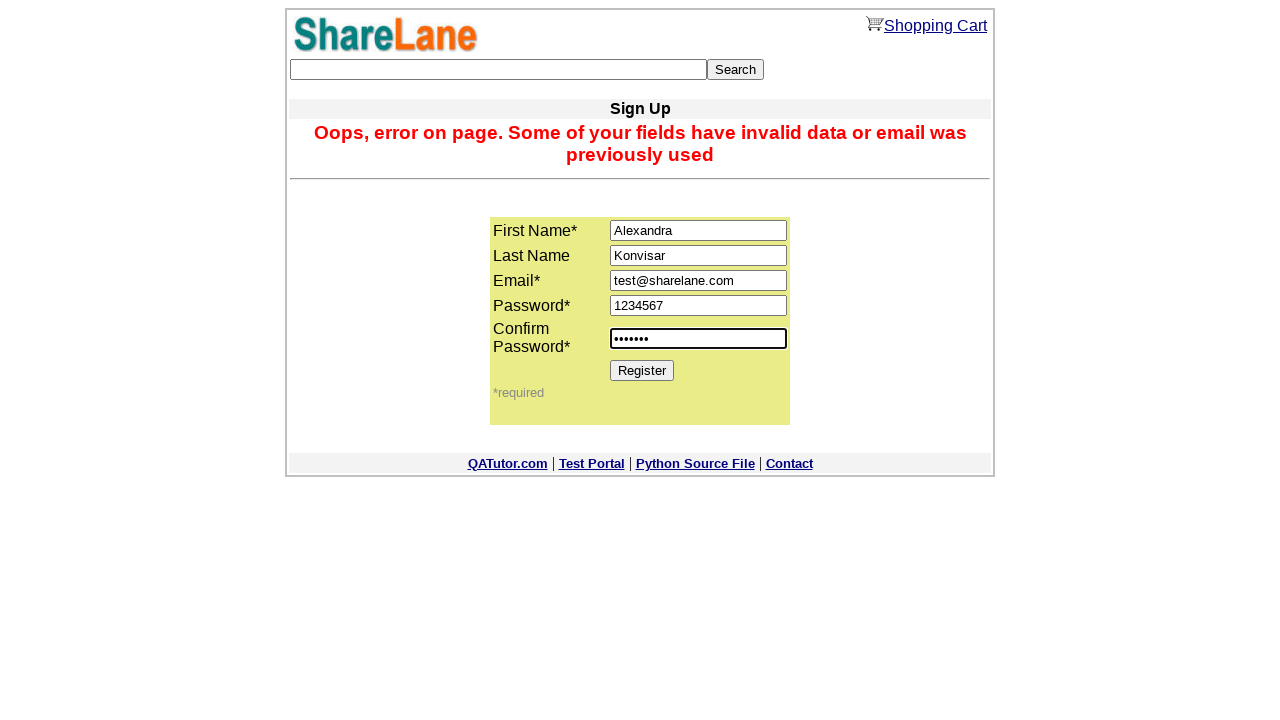

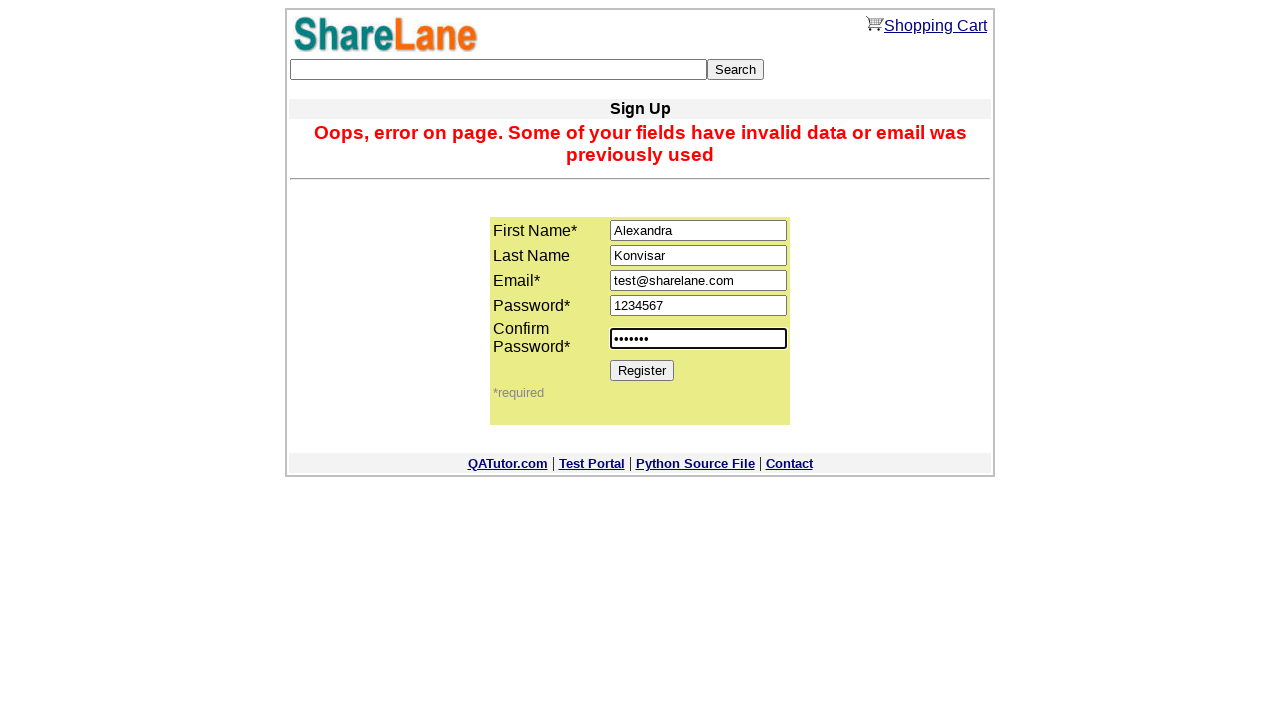